Enters text into an input field with id 'fname'

Starting URL: https://testeroprogramowania.github.io/selenium/basics.html

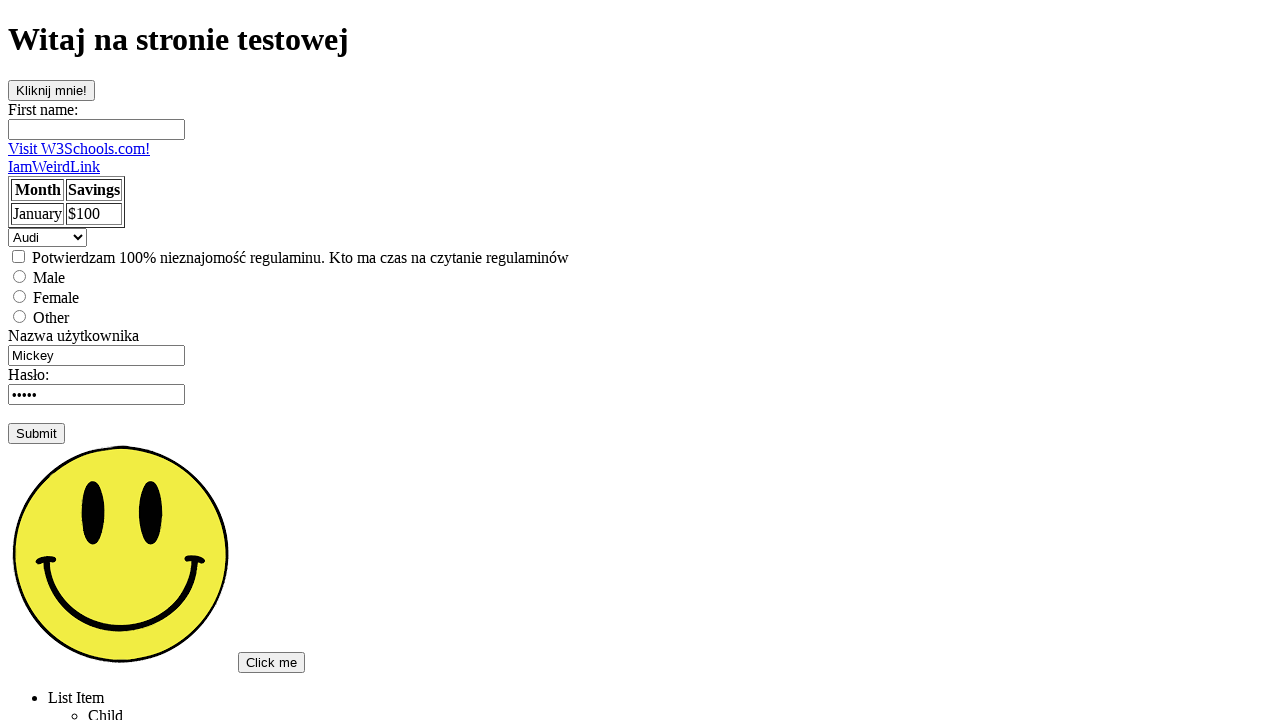

Filled fname input field with 'OloManolo' on #fname
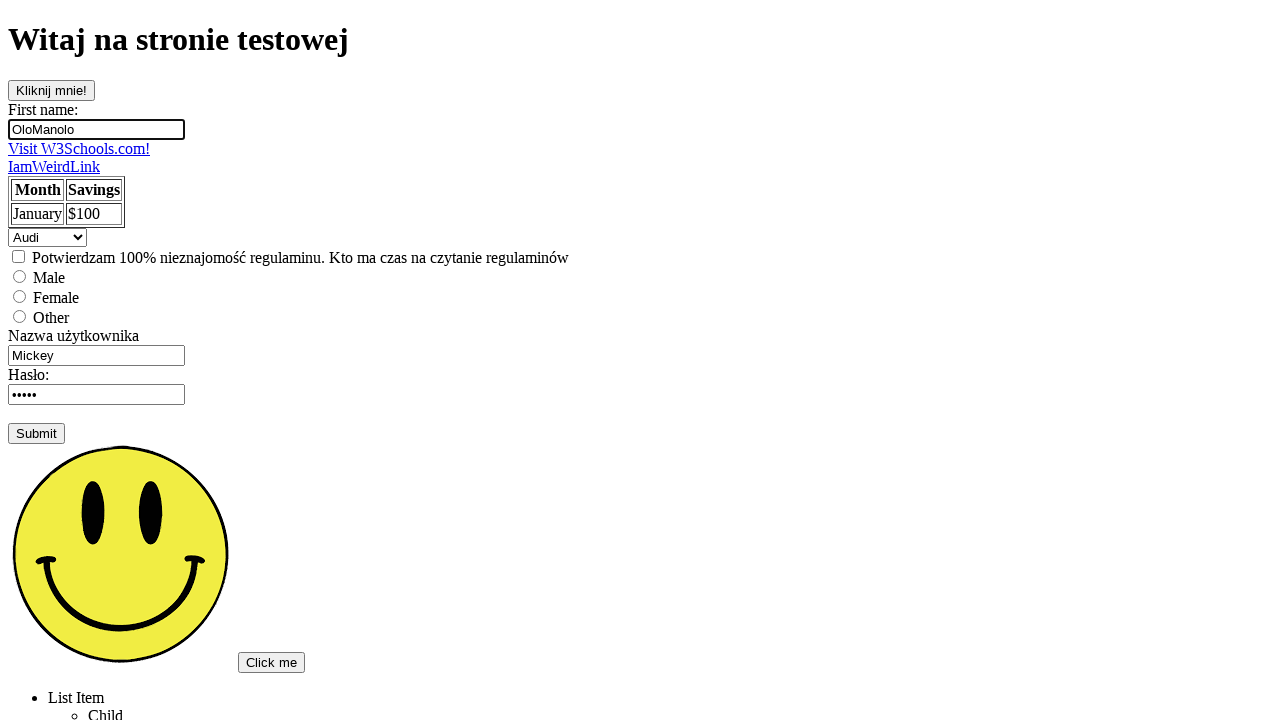

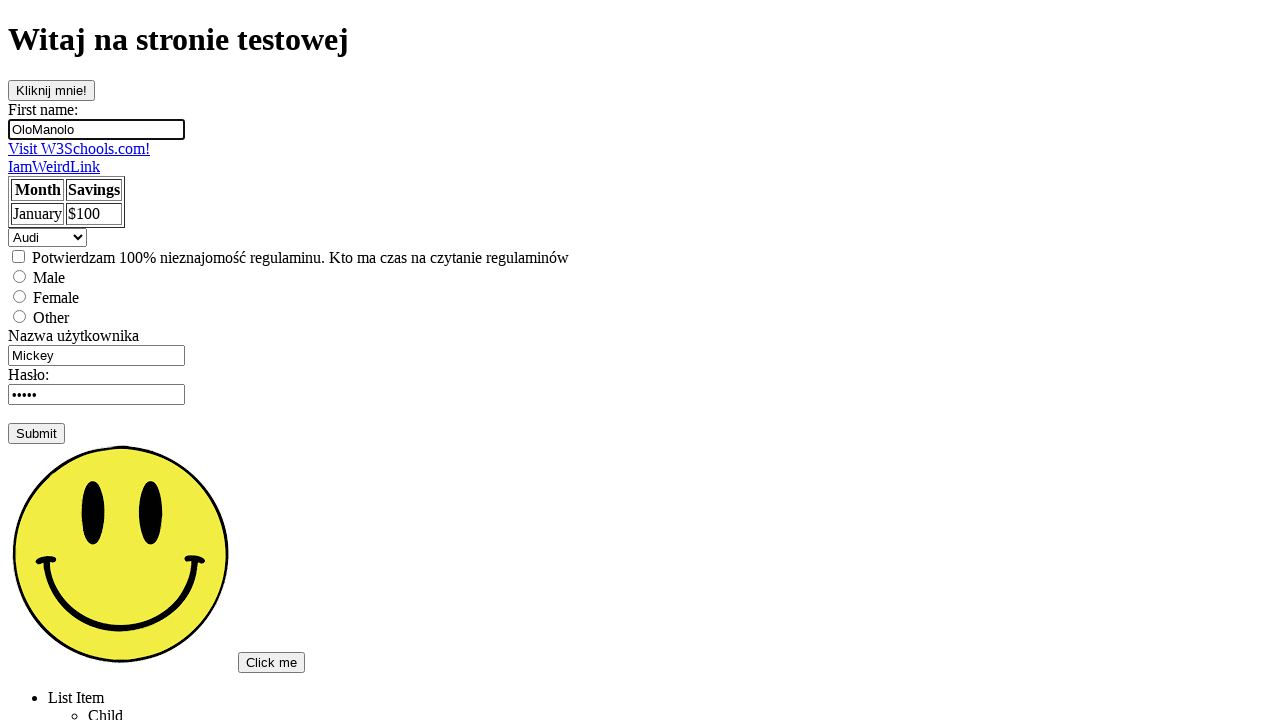